Tests infinite scroll functionality on Tulane University events page by scrolling to the bottom repeatedly until all content is loaded (page height stabilizes)

Starting URL: https://events.tulane.edu/

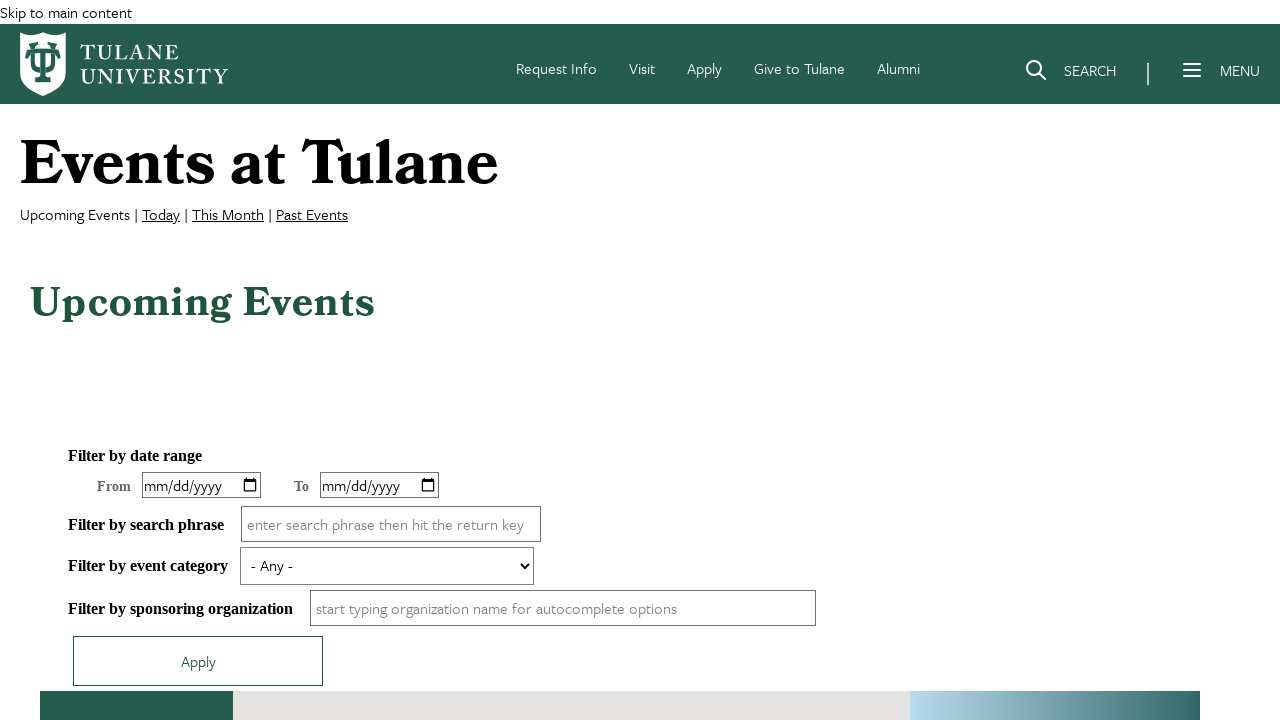

Waited for page to reach networkidle state
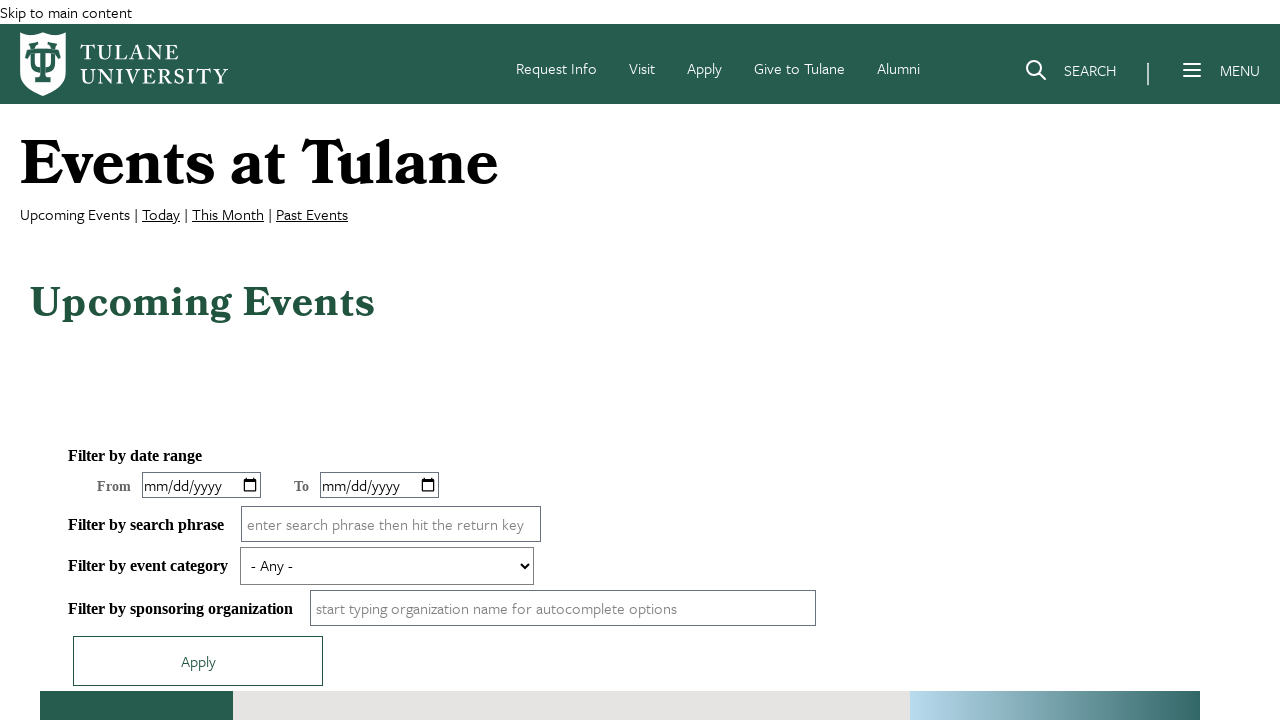

Scrolled to bottom of page
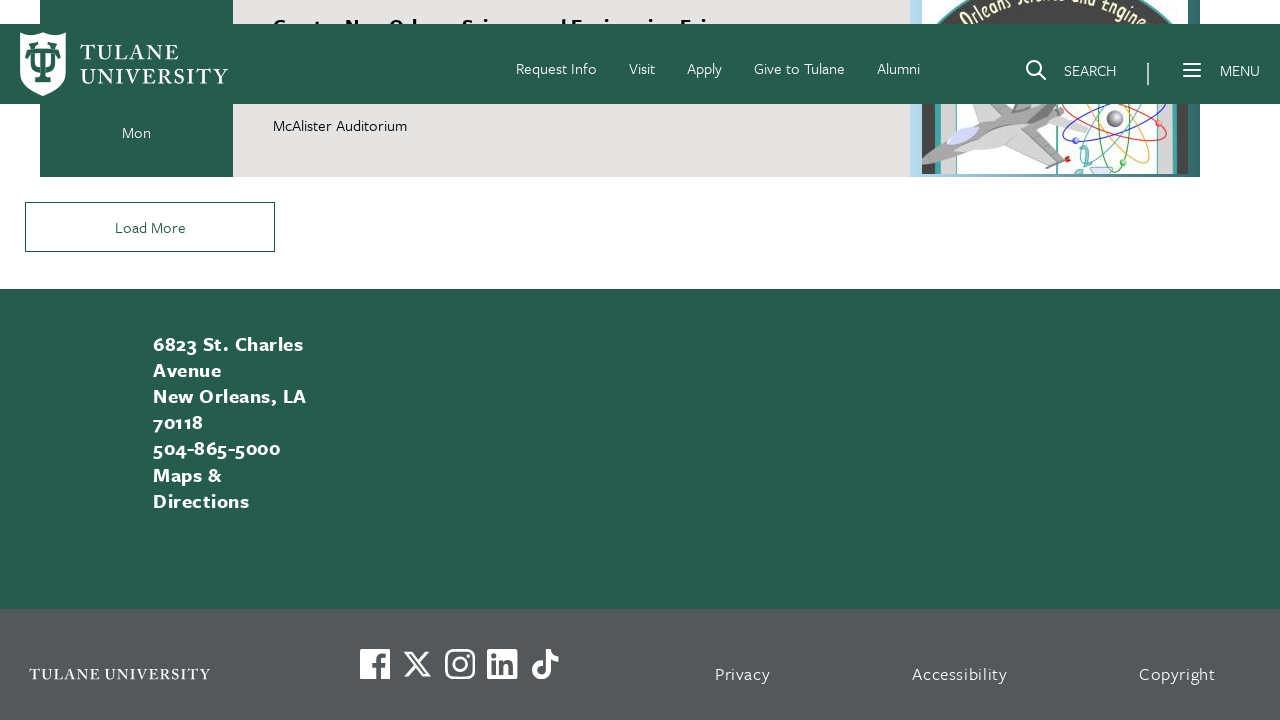

Waited 2 seconds for new content to load
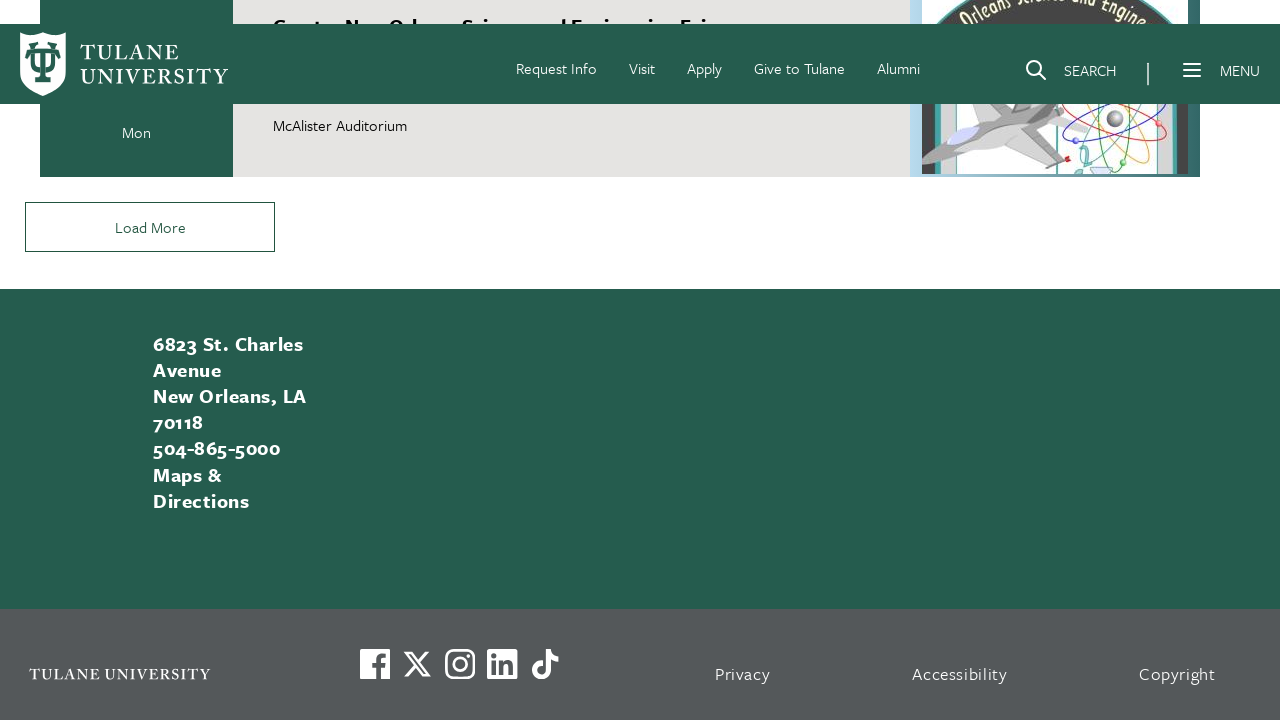

Retrieved page height: 3504px
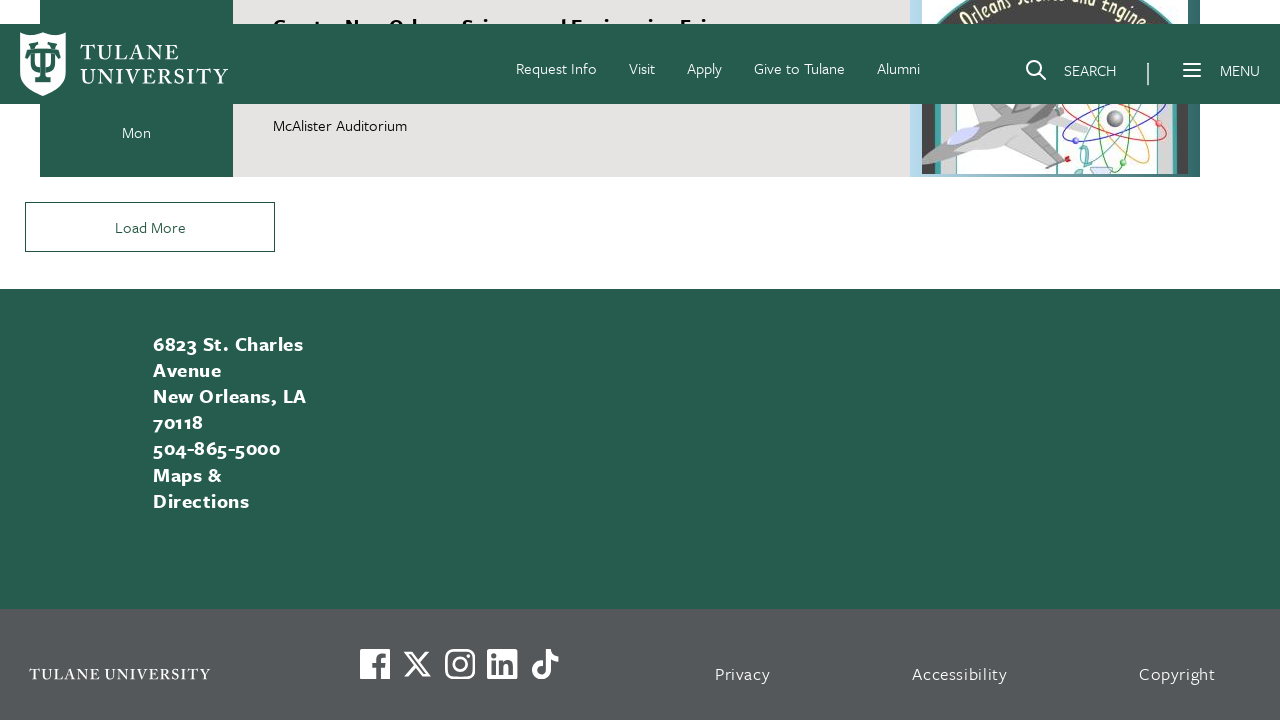

Page height changed from 0px to 3504px, reset same_count
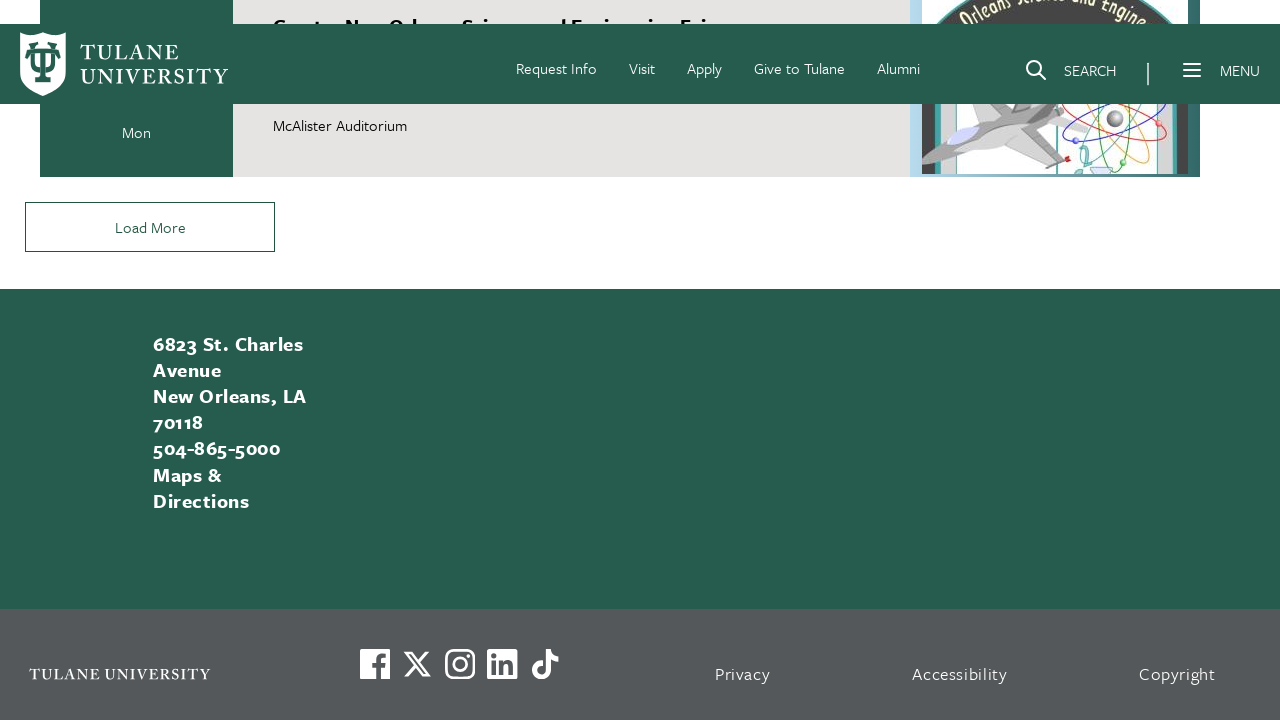

Scrolled to bottom of page
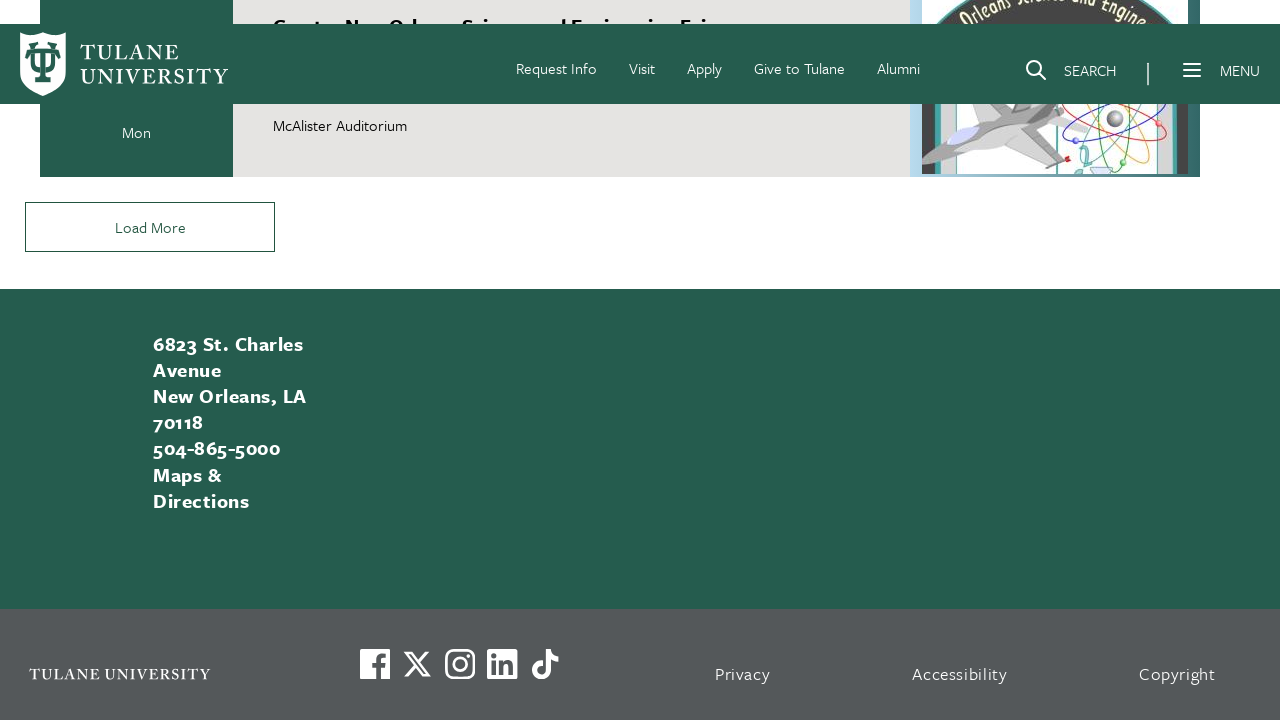

Waited 2 seconds for new content to load
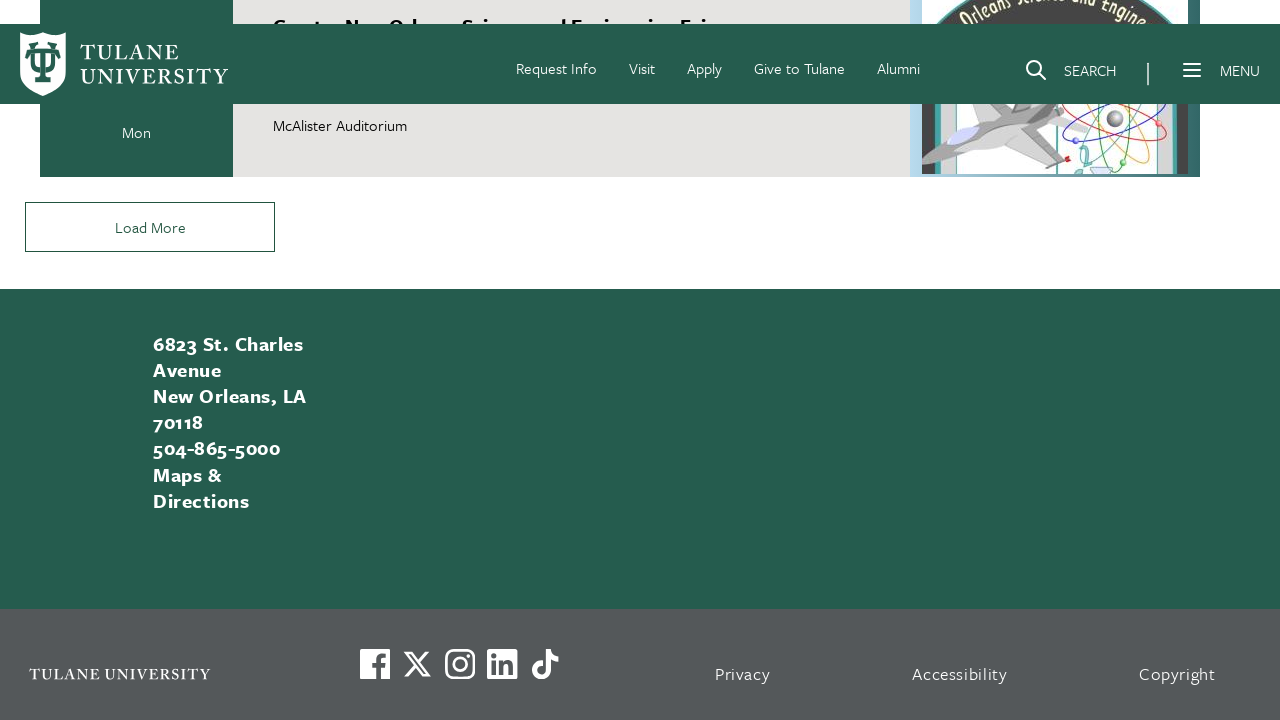

Retrieved page height: 3504px
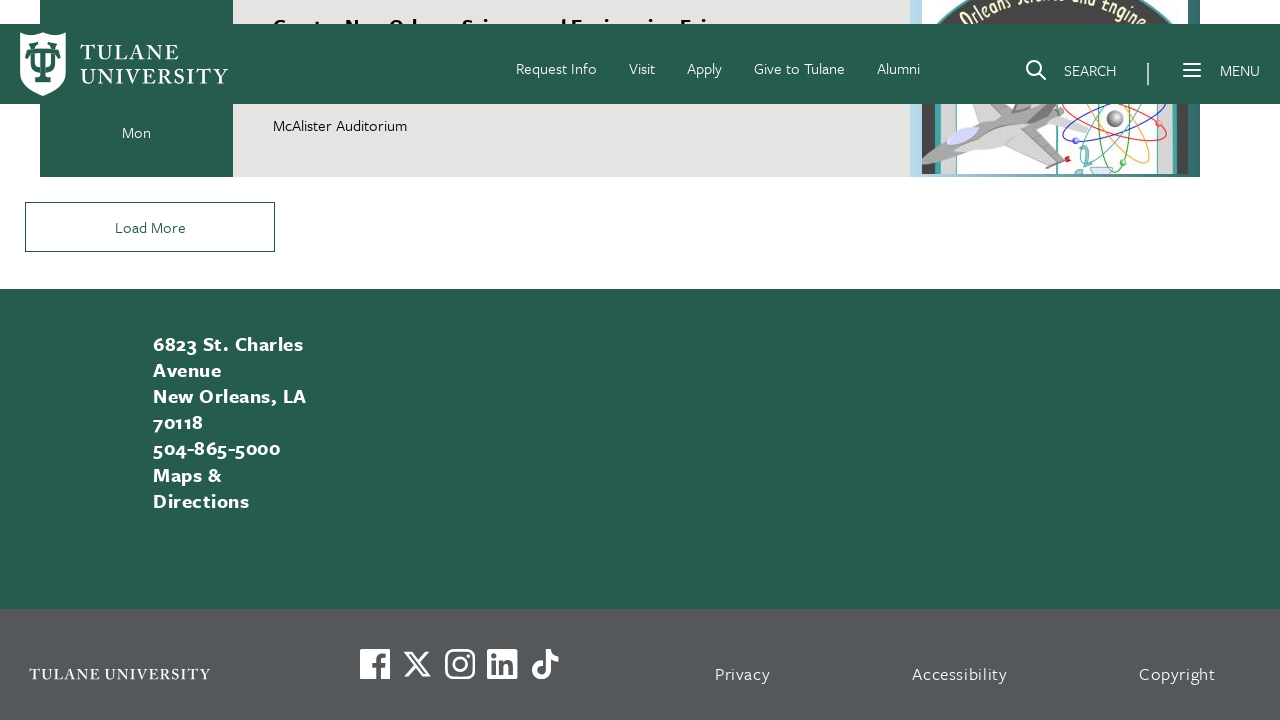

Page height stabilized (same_count: 1)
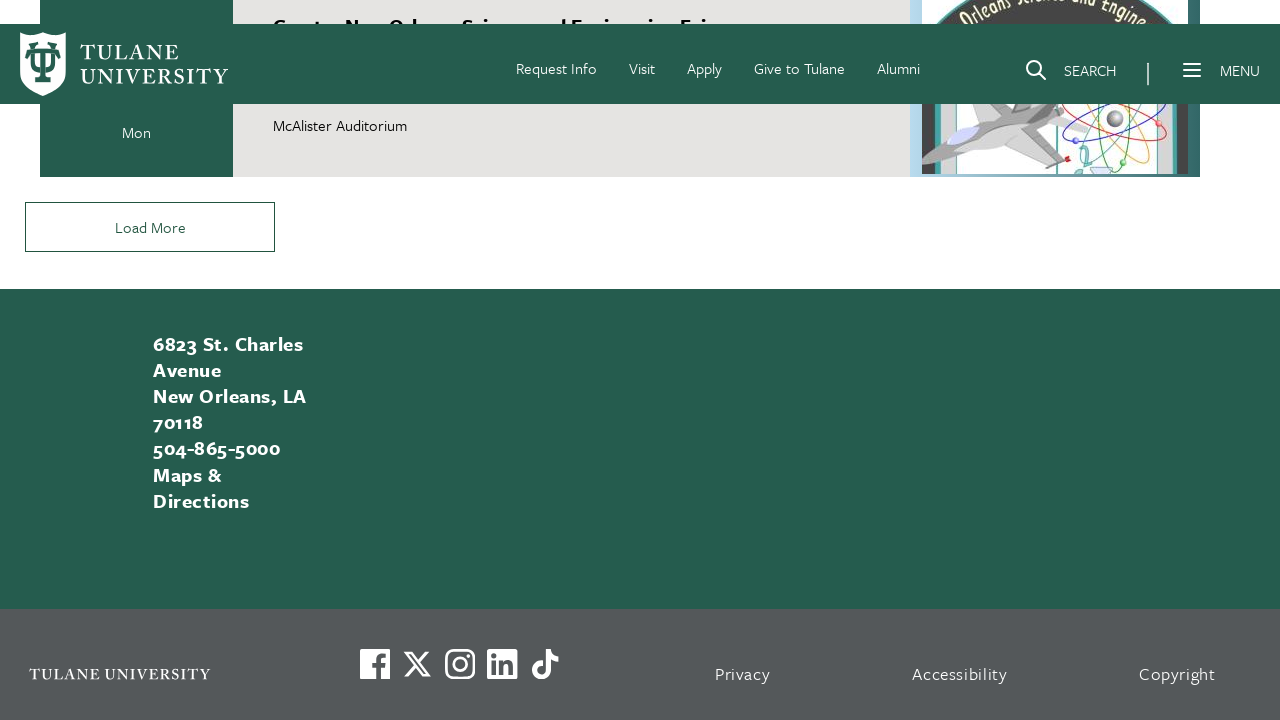

Scrolled to bottom of page
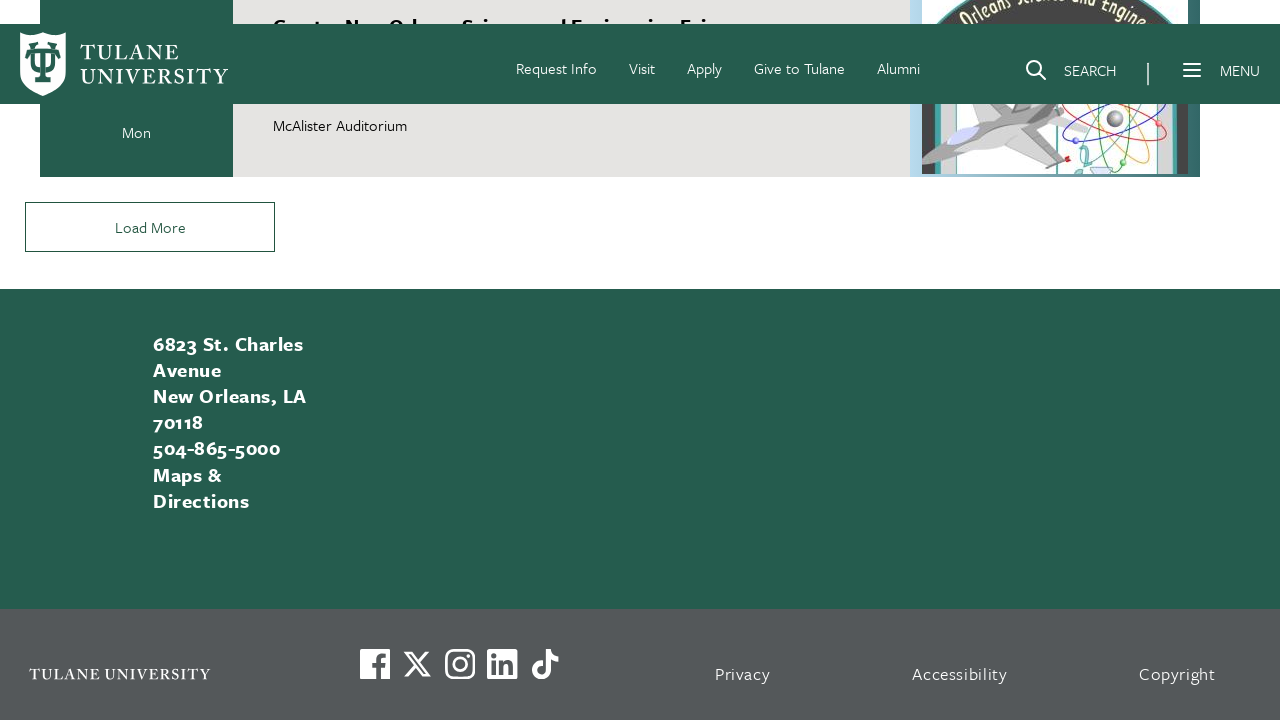

Waited 2 seconds for new content to load
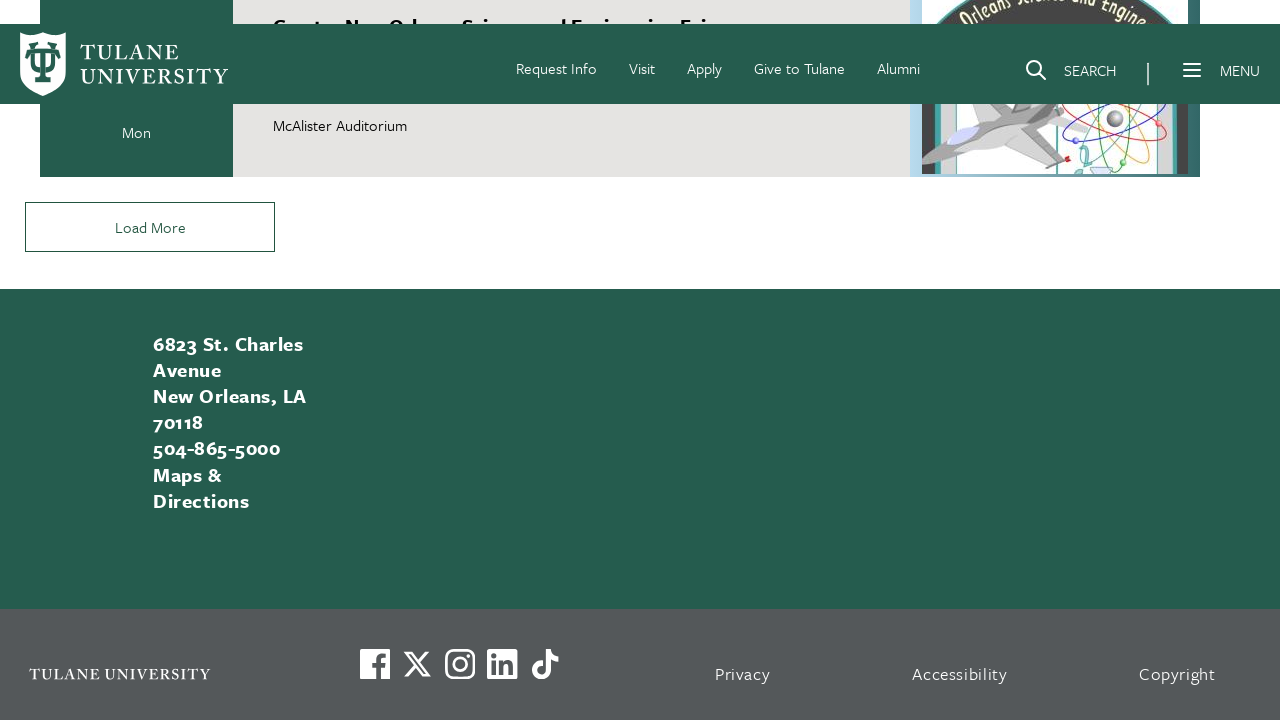

Retrieved page height: 3504px
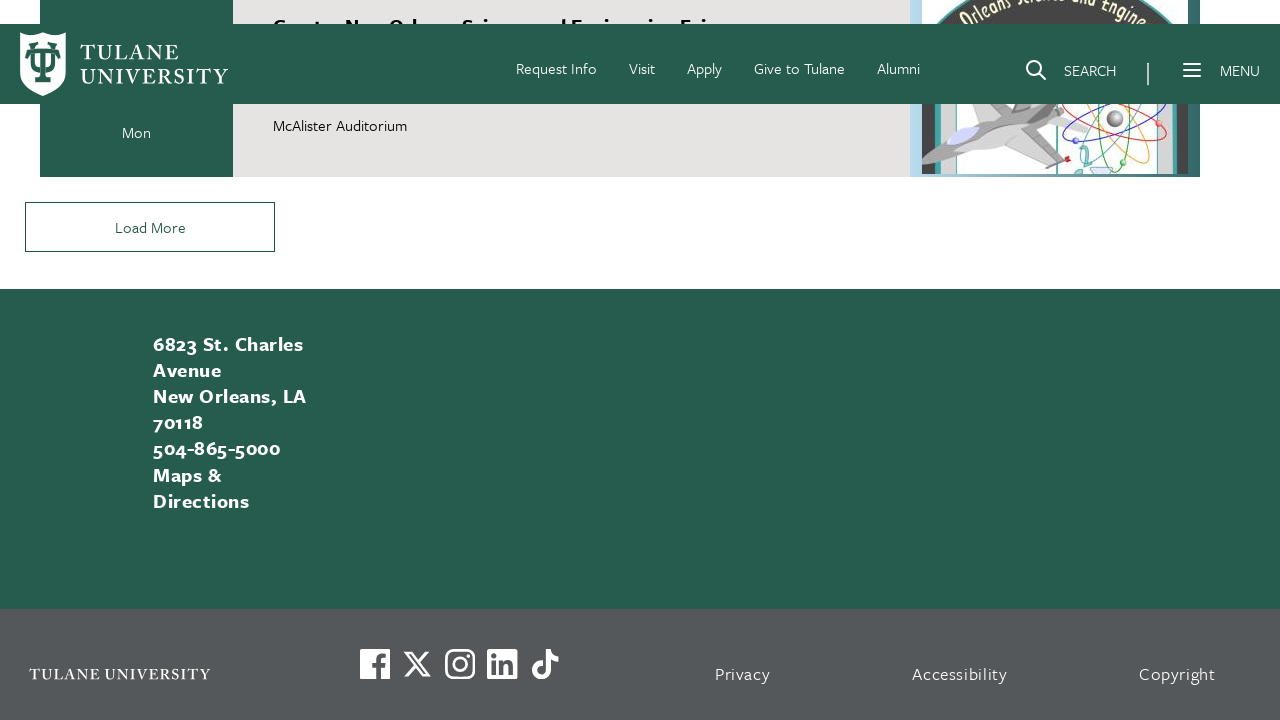

Page height stabilized (same_count: 2)
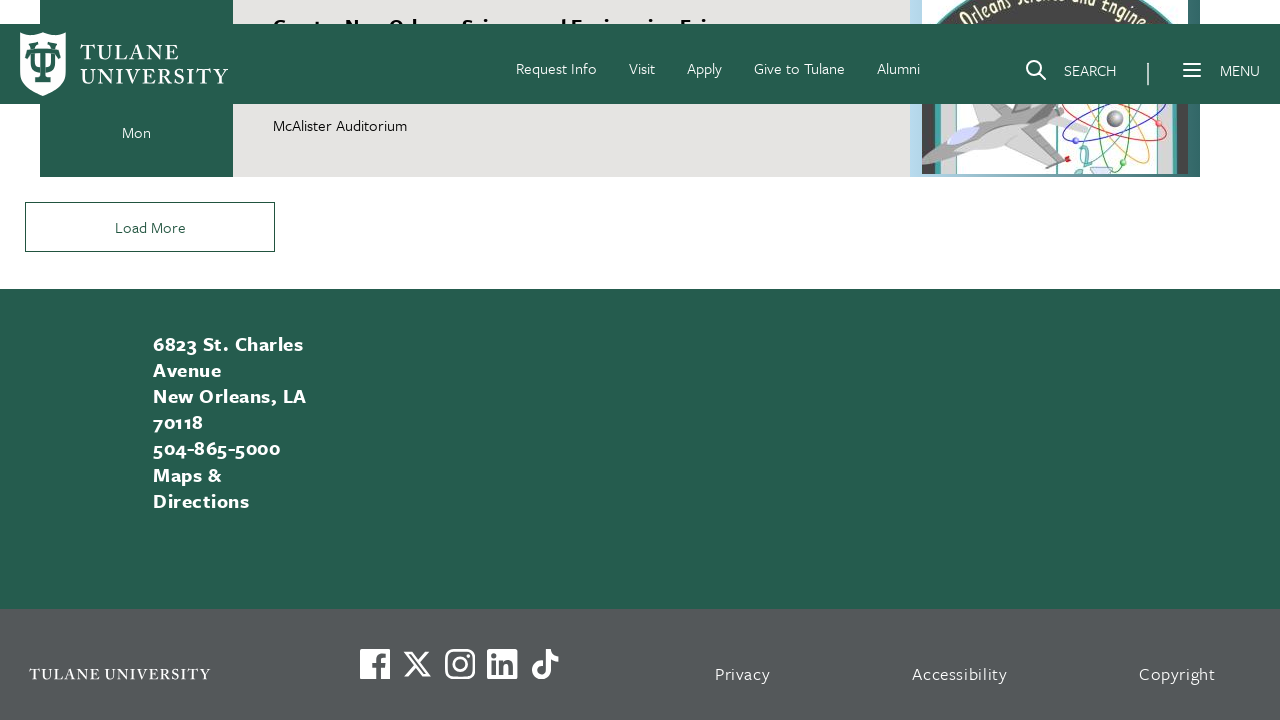

Verified event list items are visible on page
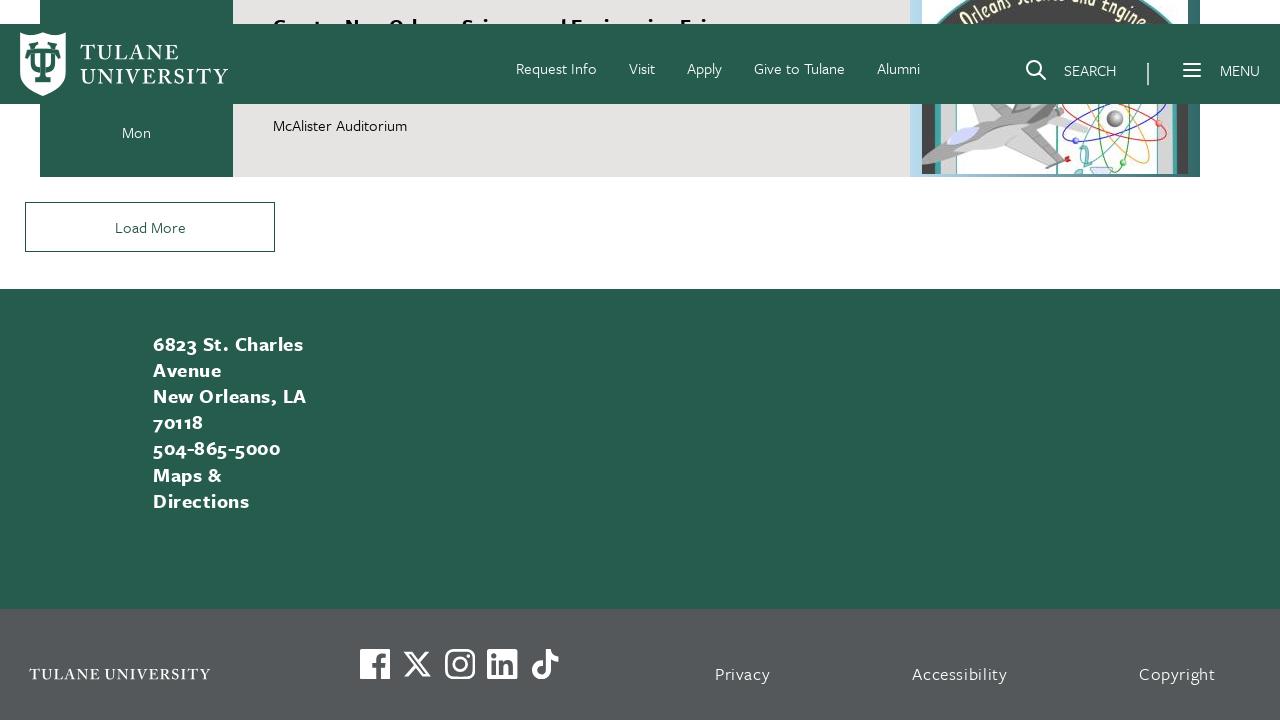

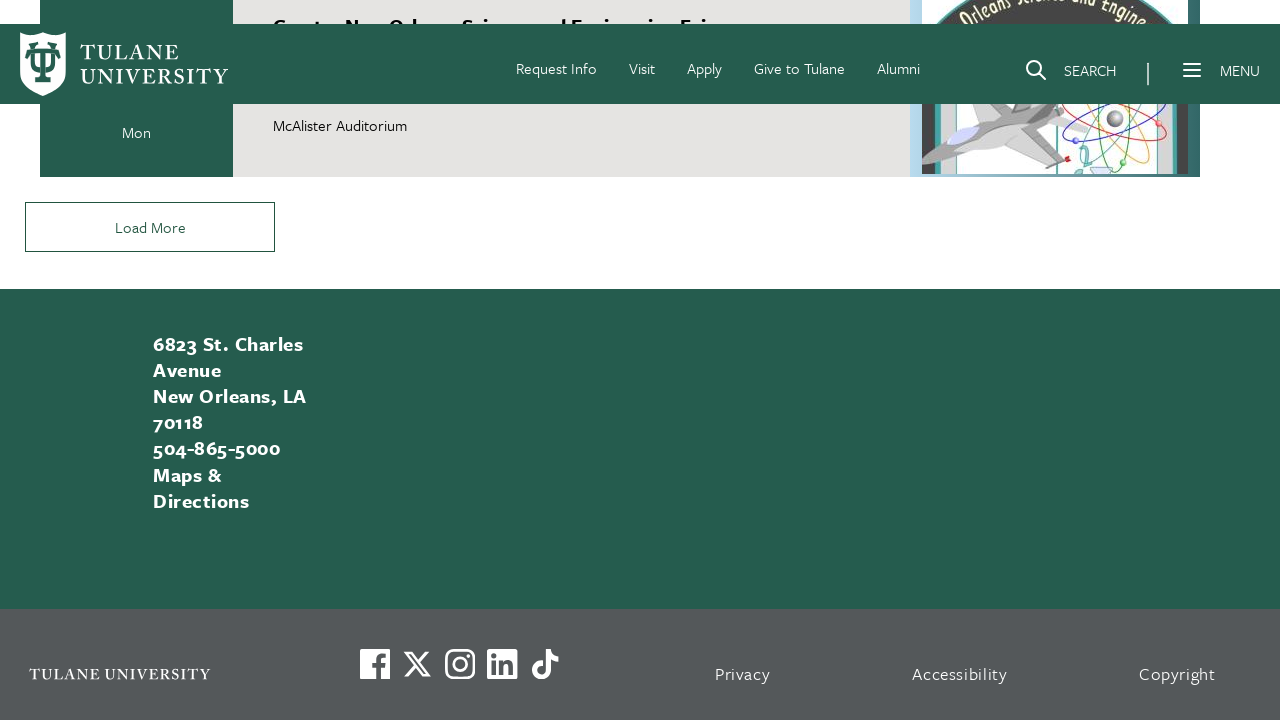